Tests calendar date picker functionality by clicking the calendar button and entering the current date in the date input field

Starting URL: https://web-locators-static-site-qa.vercel.app/Calendar

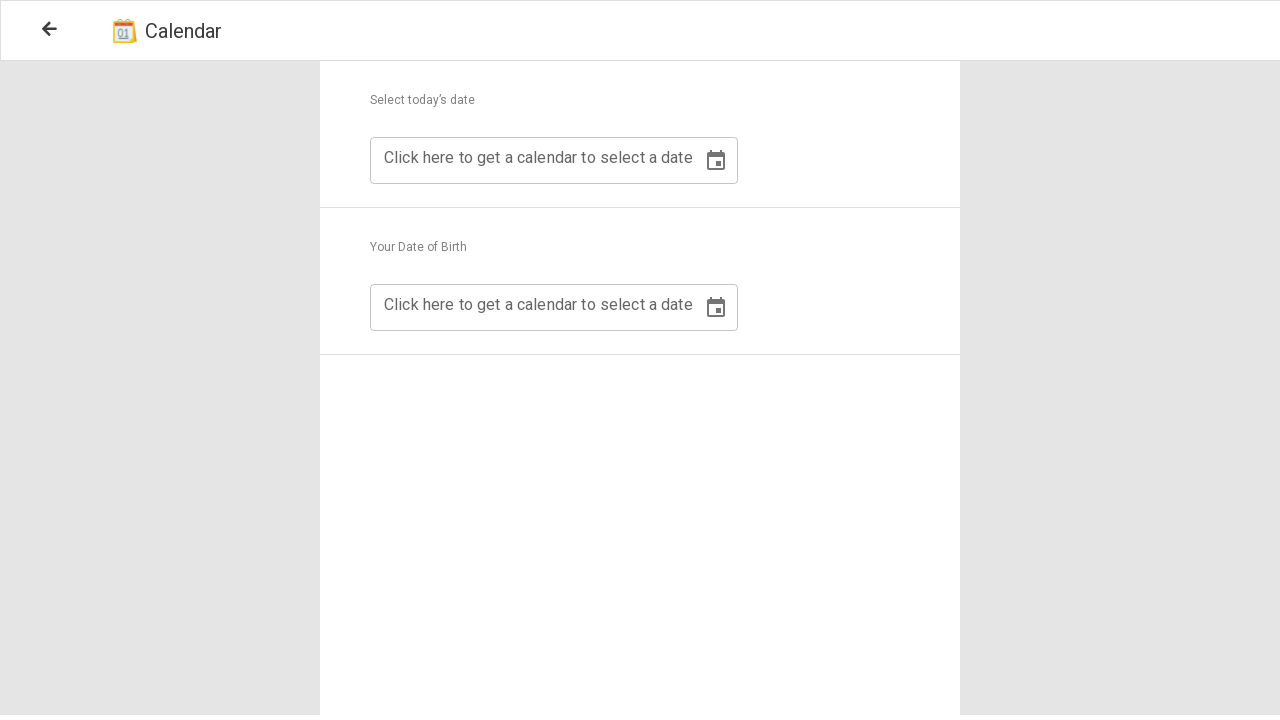

Clicked calendar button to open date picker at (716, 308) on xpath=//div[@class='Calendar_section2']/div/div//button[@type='button']
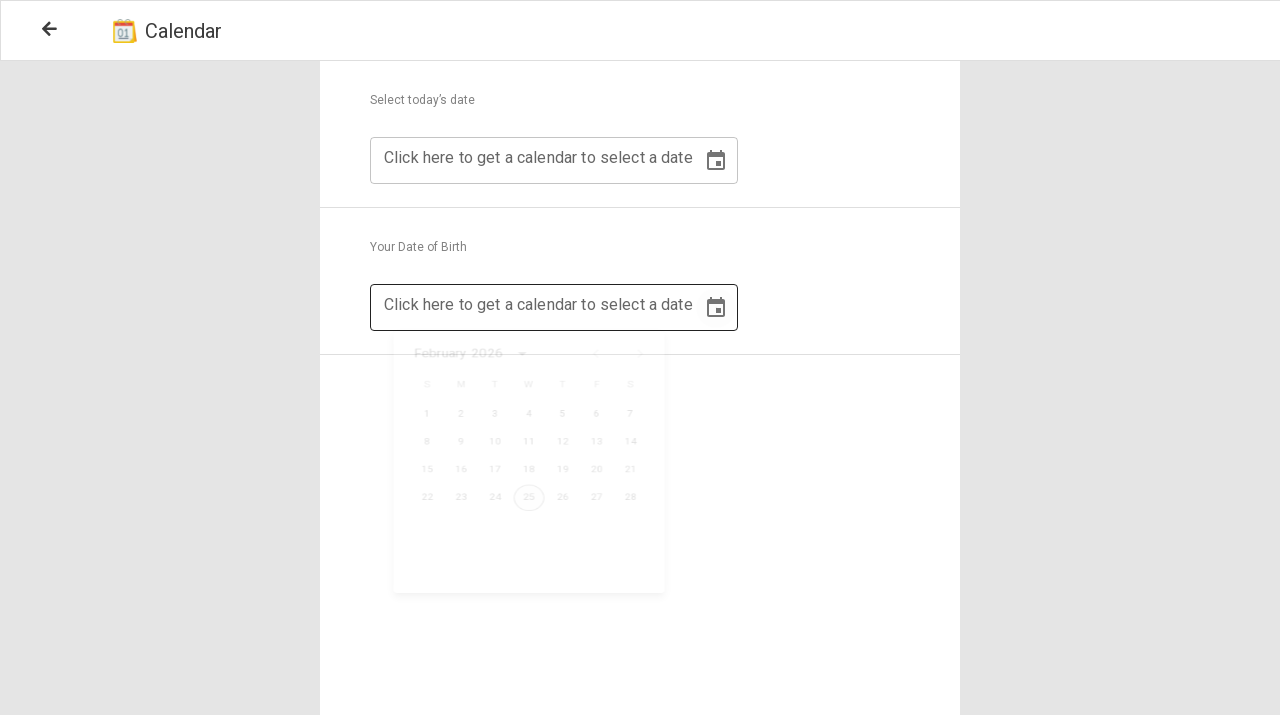

Generated current date in MM/dd/YYYY format: 02/25/2026
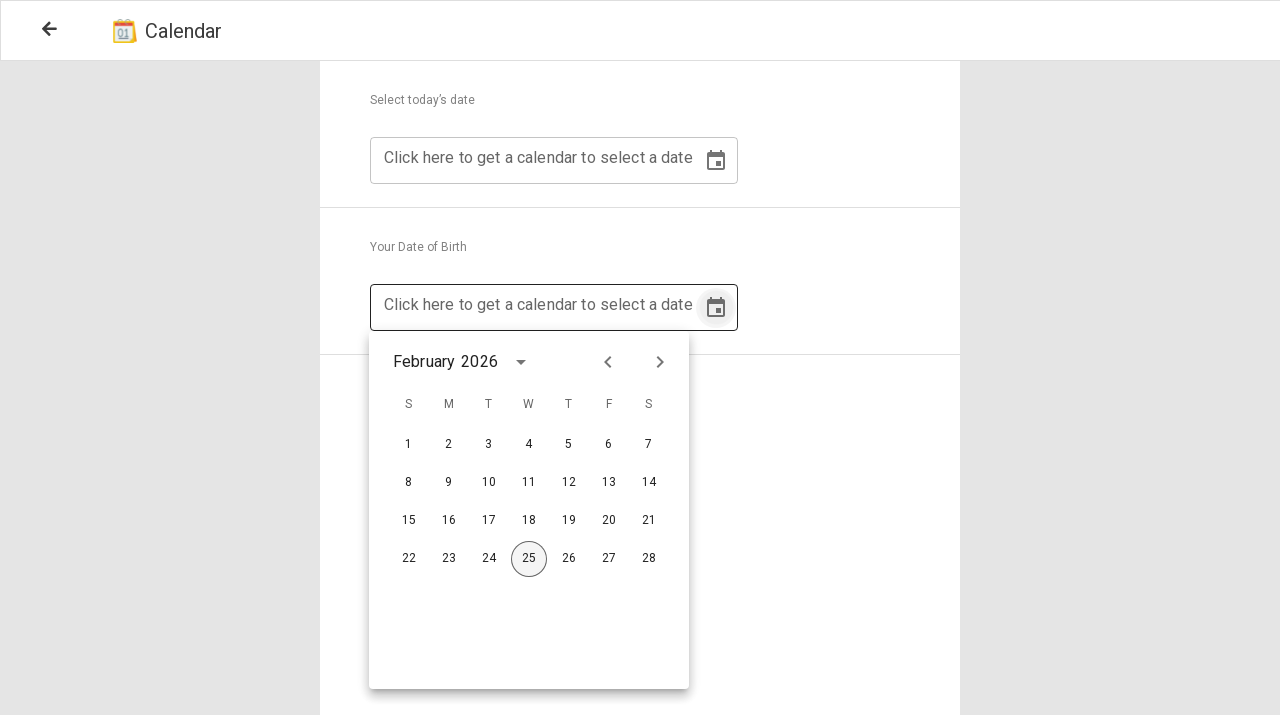

Filled date input field with current date: 02/25/2026 on xpath=//div[@class='Calendar_section2']//input[@placeholder='mm/dd/yyyy']
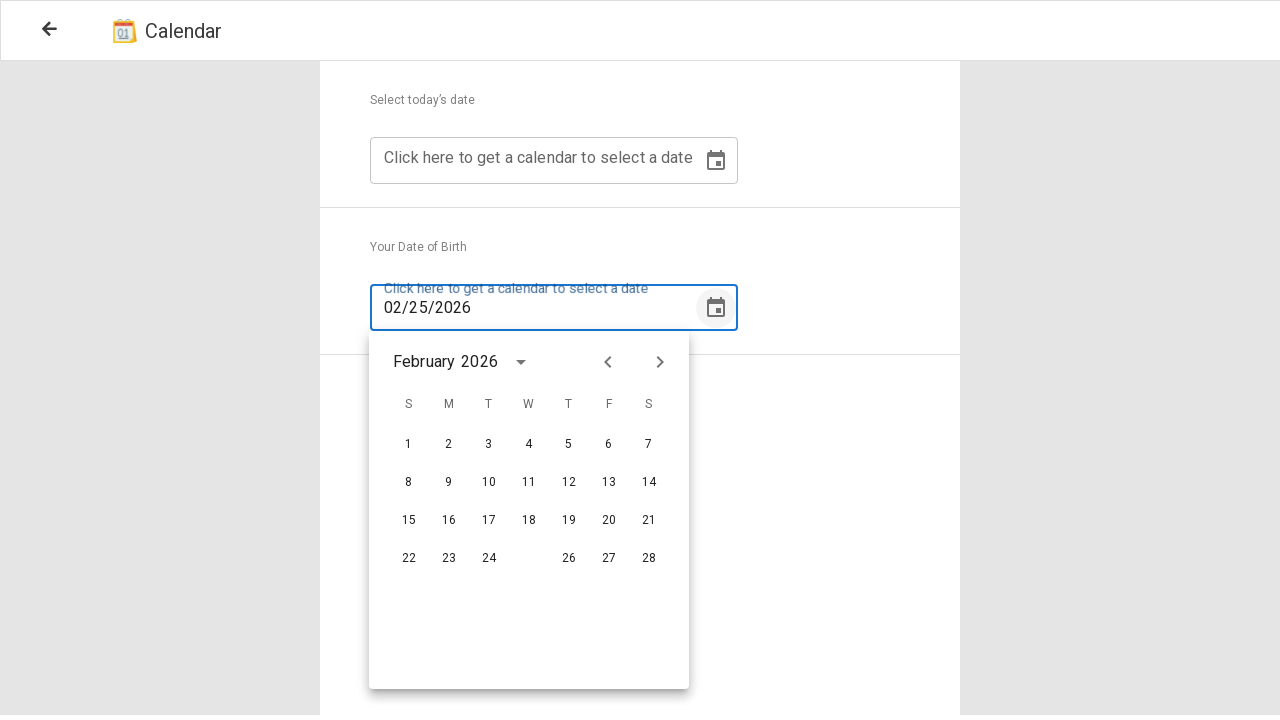

Clicked on the date input field at (529, 308) on xpath=//div[@class='Calendar_section2']//input[@placeholder='mm/dd/yyyy']
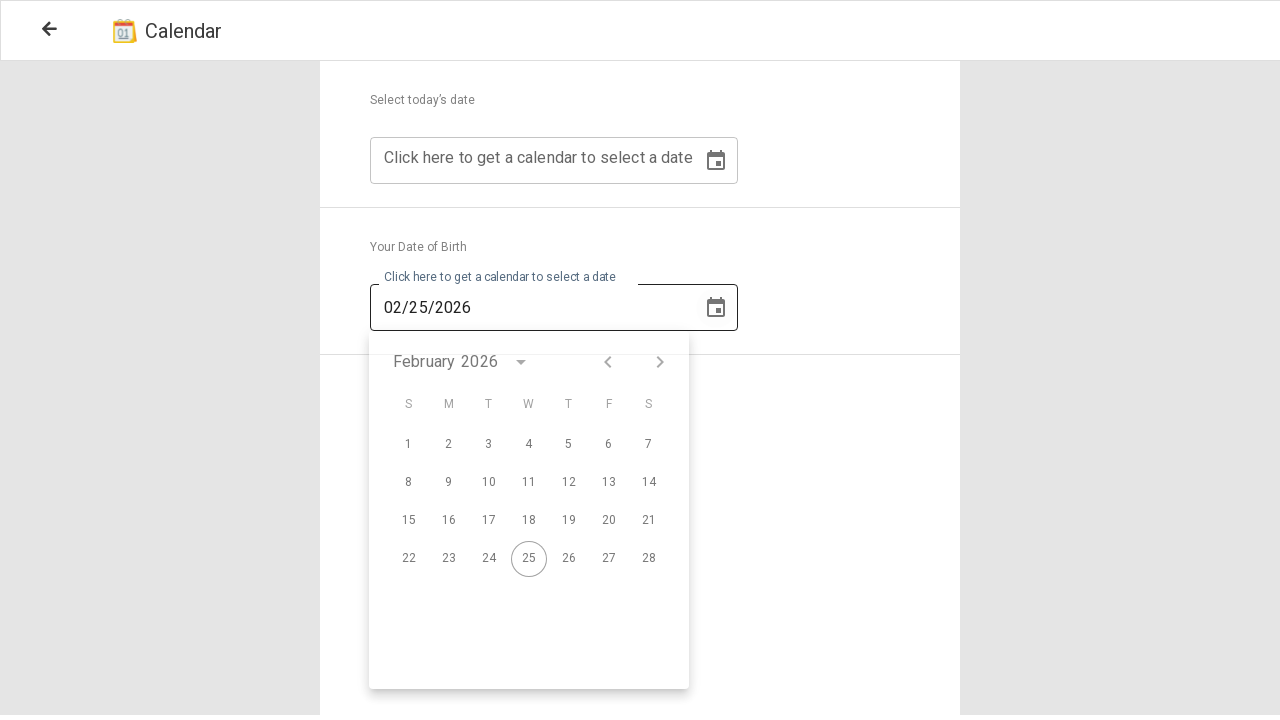

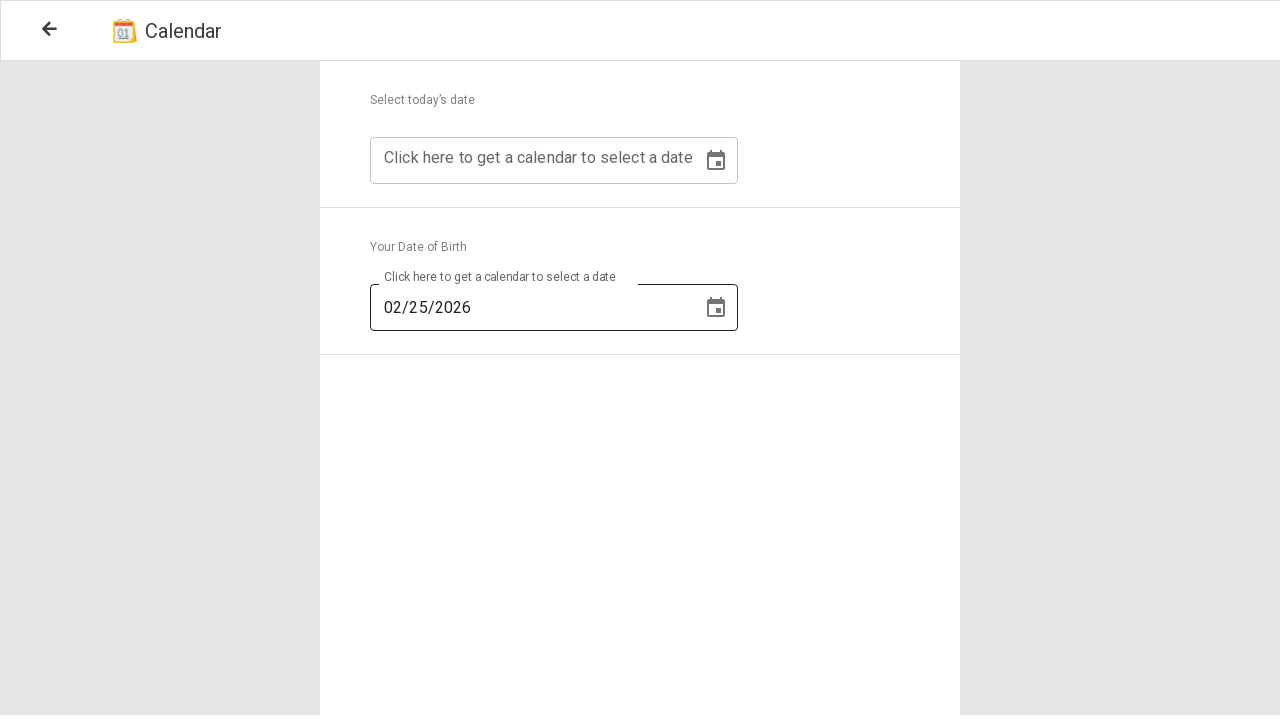